Tests Python.org search functionality by searching for "pycon" and verifying results are displayed

Starting URL: http://www.python.org

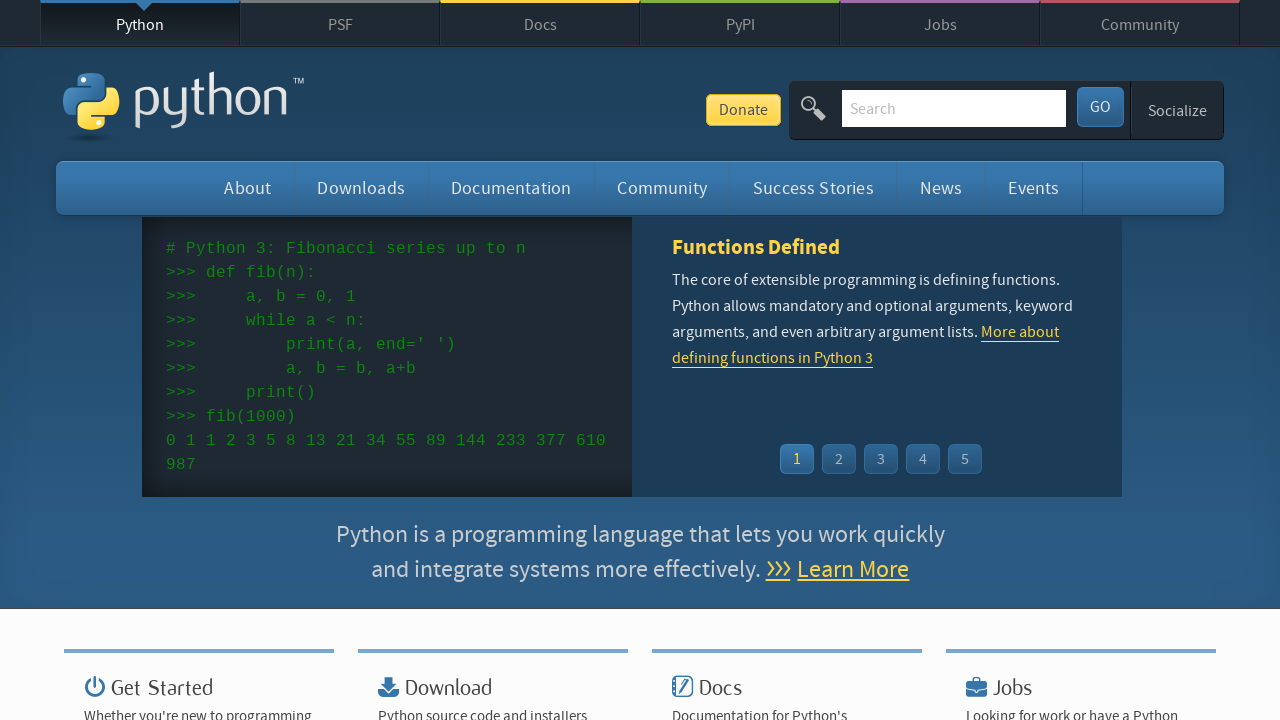

Verified 'Python' is in the page title
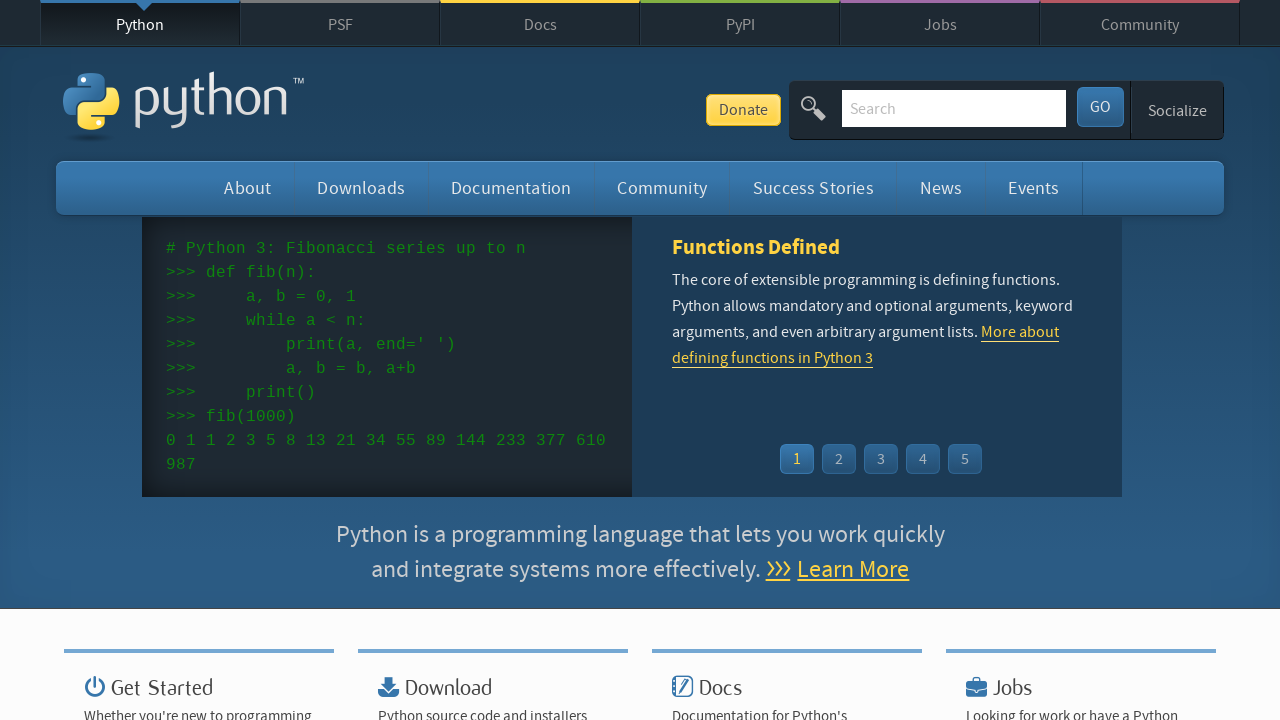

Located and cleared the search input field on input[name='q']
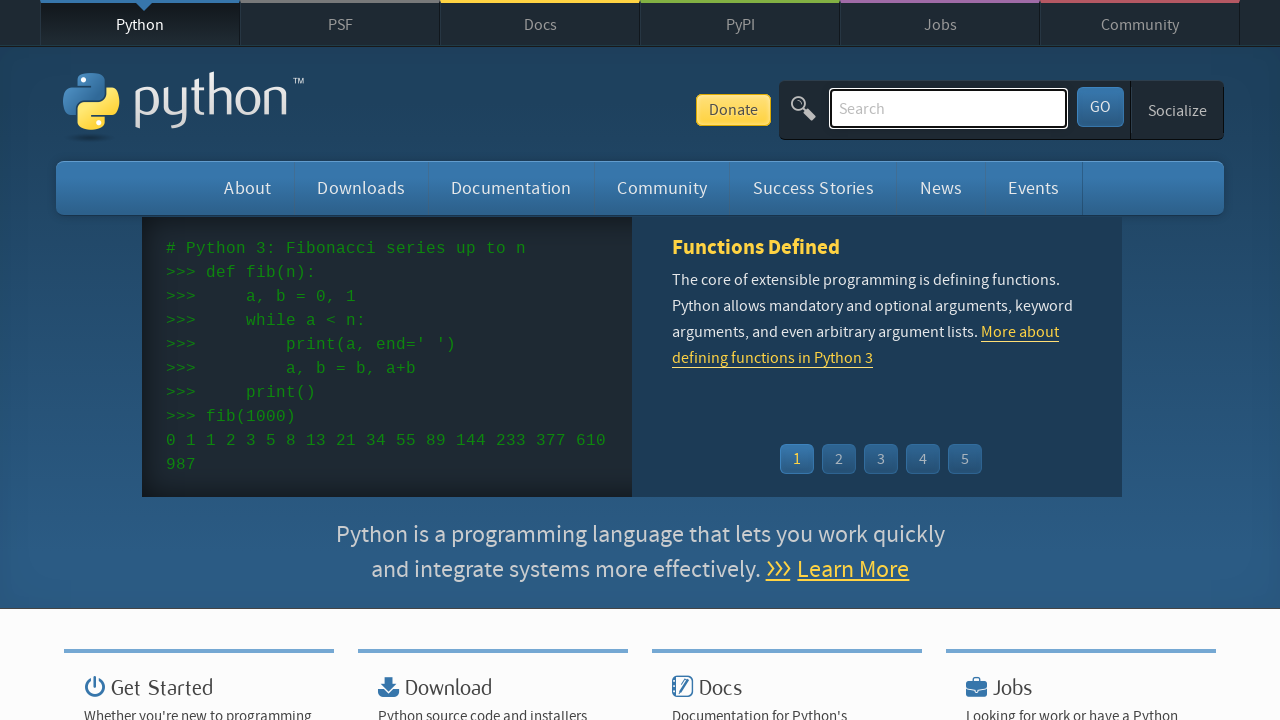

Filled search input with 'pycon' on input[name='q']
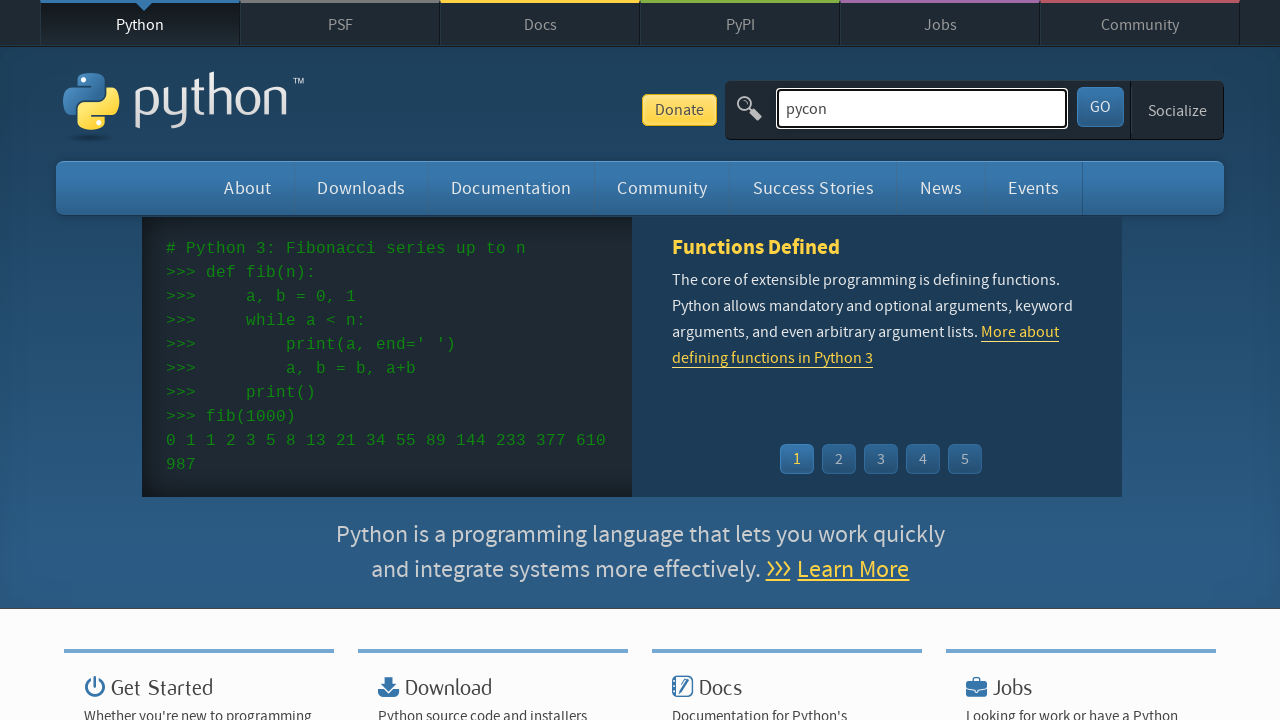

Submitted search by pressing Enter on input[name='q']
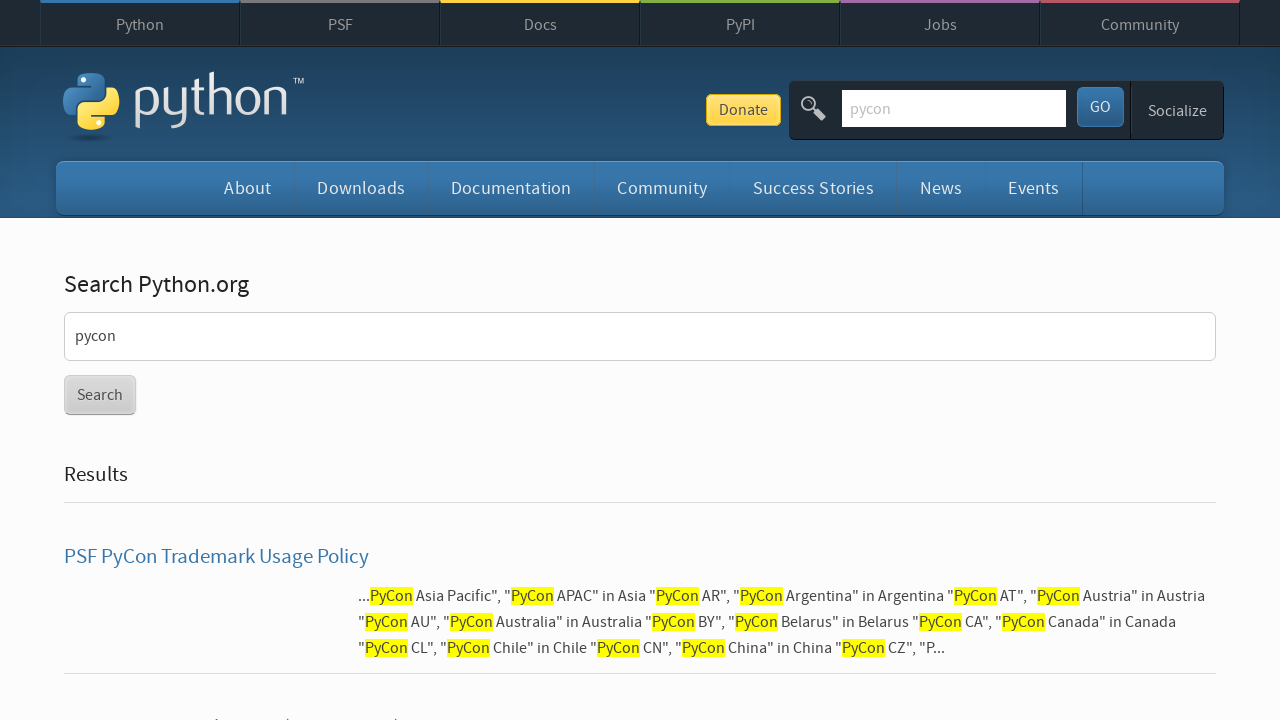

Waited for search results page to load (networkidle)
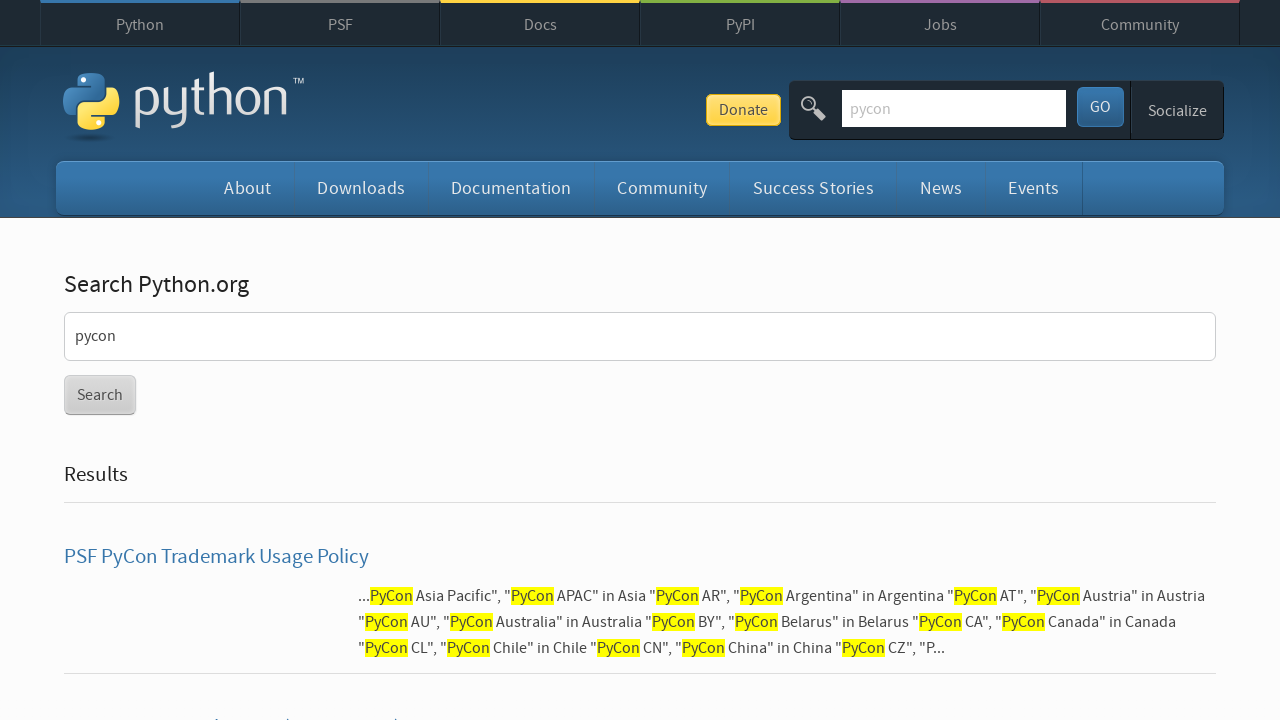

Verified that search results are displayed (no 'No result found' message)
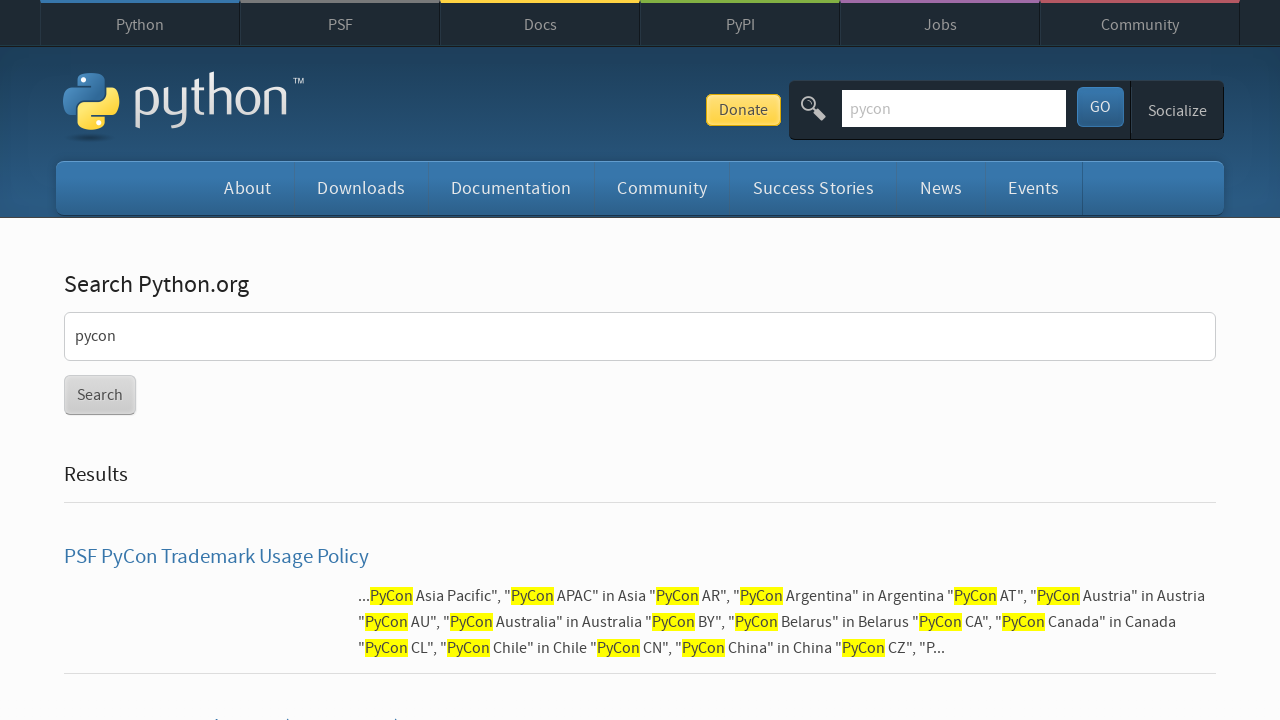

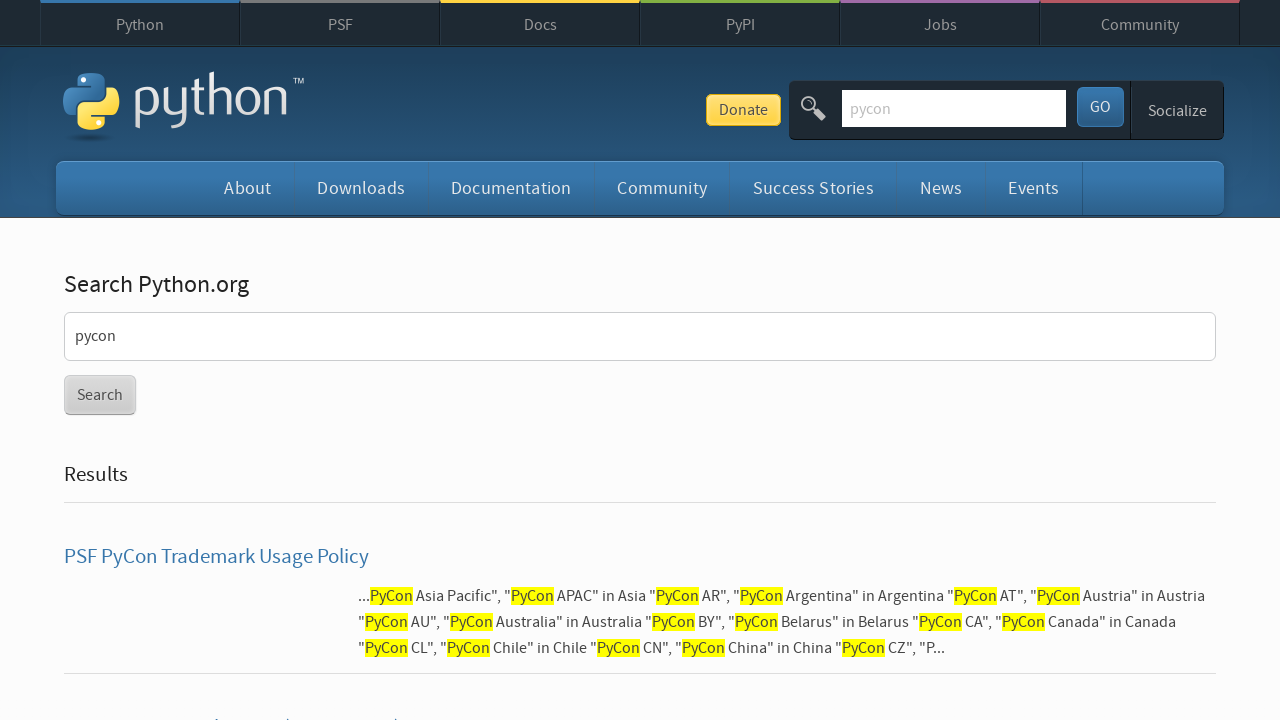